Tests scrolling down by a specific pixel amount (500px) on the page

Starting URL: https://www.selenium.dev/selenium/web/scrolling_tests/frame_with_nested_scrolling_frame_out_of_view.html

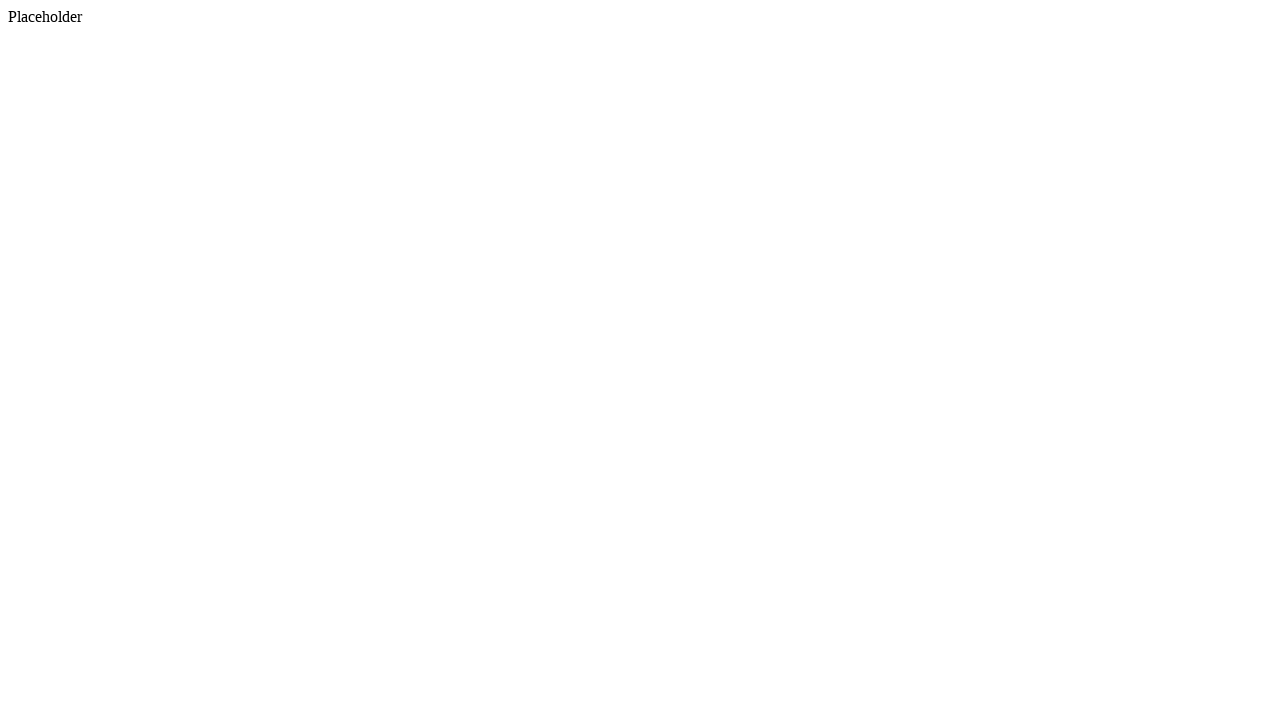

Waited 2 seconds for page to load
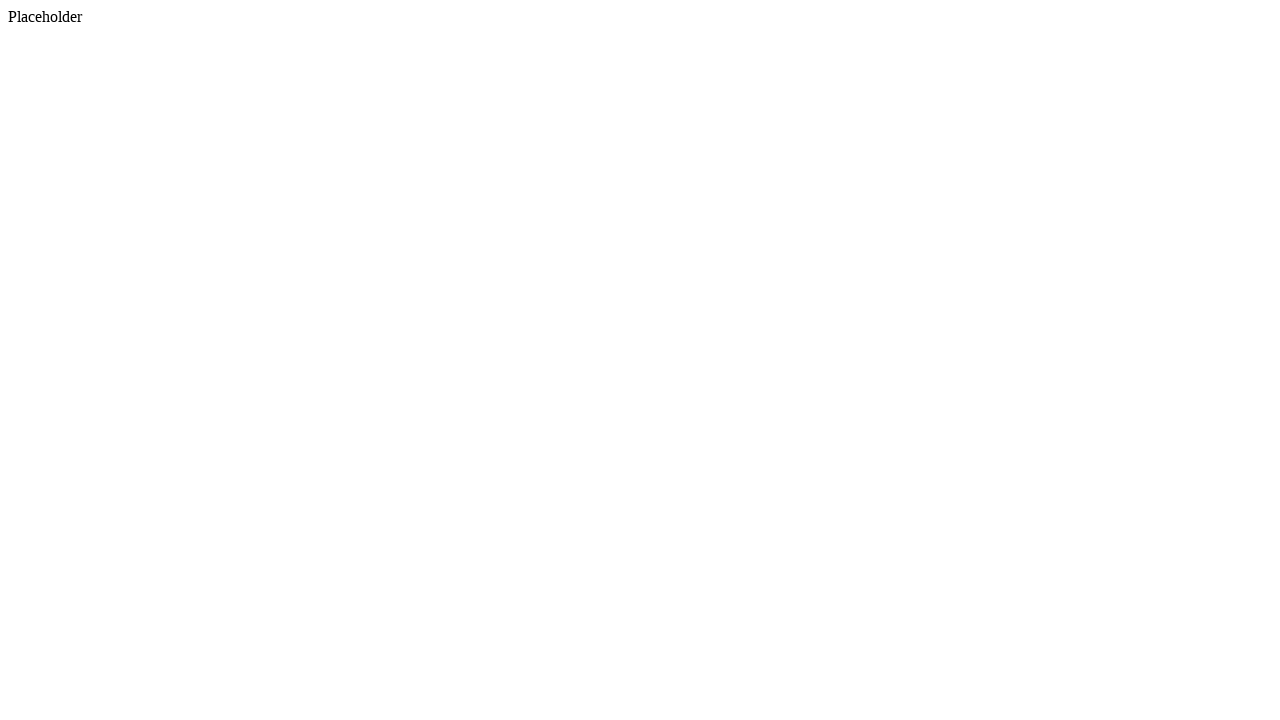

Scrolled down by 500 pixels using mouse wheel
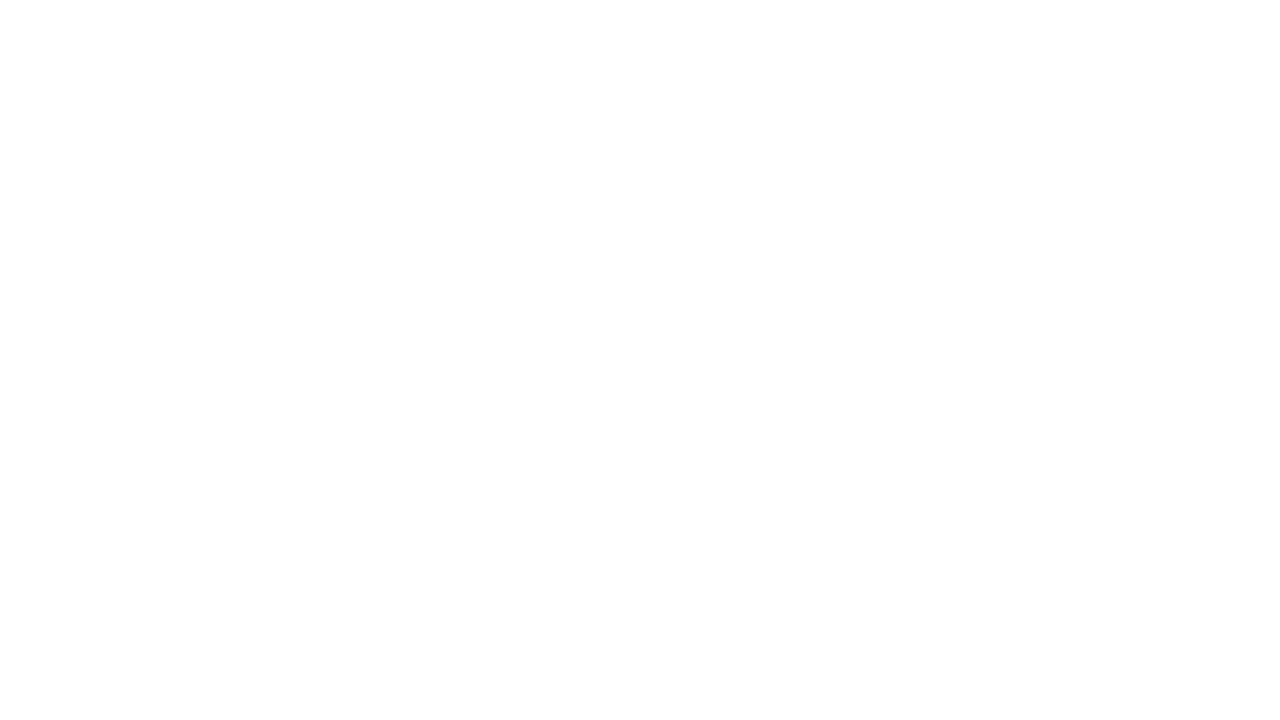

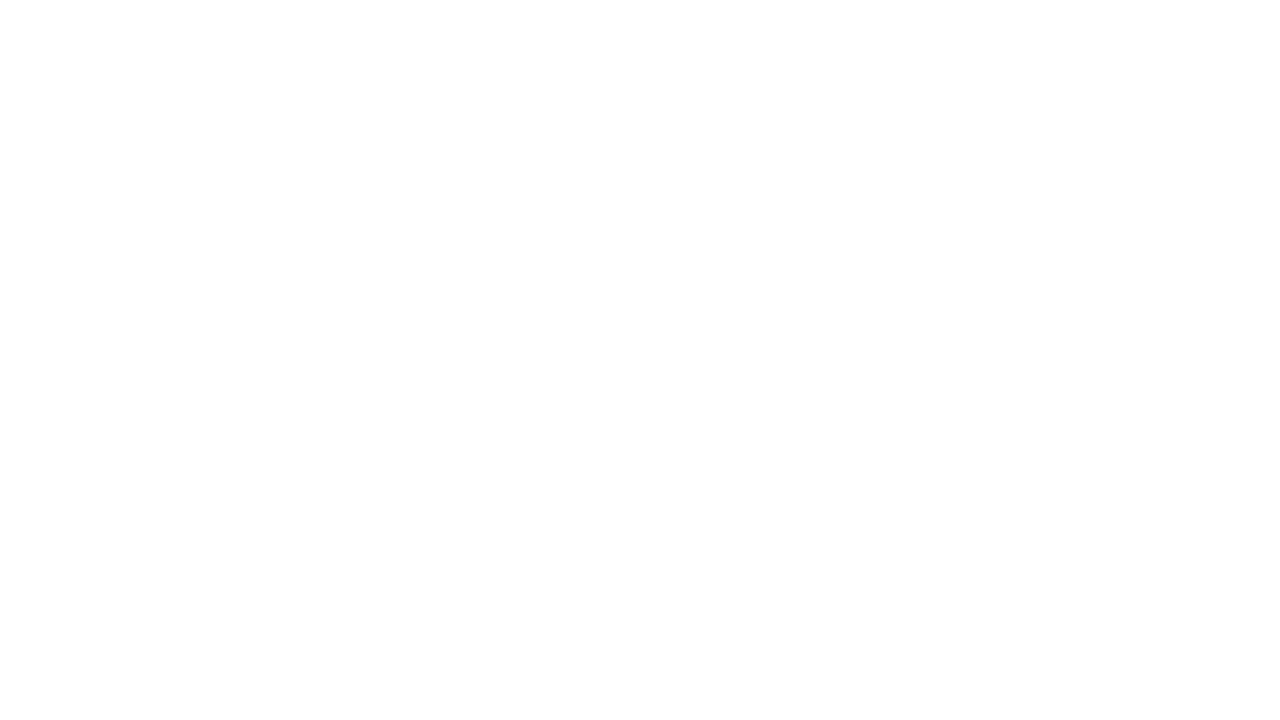